Tests multiple window handling by opening a new window, switching between windows, and verifying content in each window

Starting URL: https://the-internet.herokuapp.com/

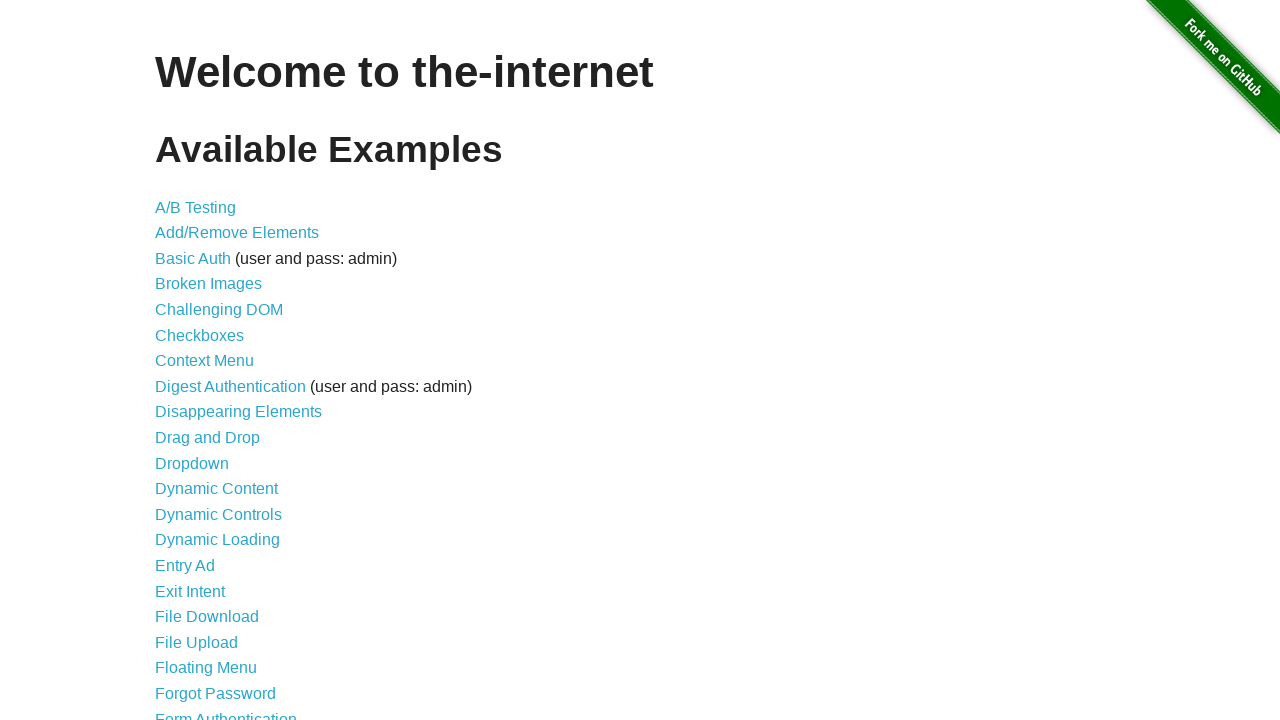

Scrolled down 800 pixels to view Multiple Windows link
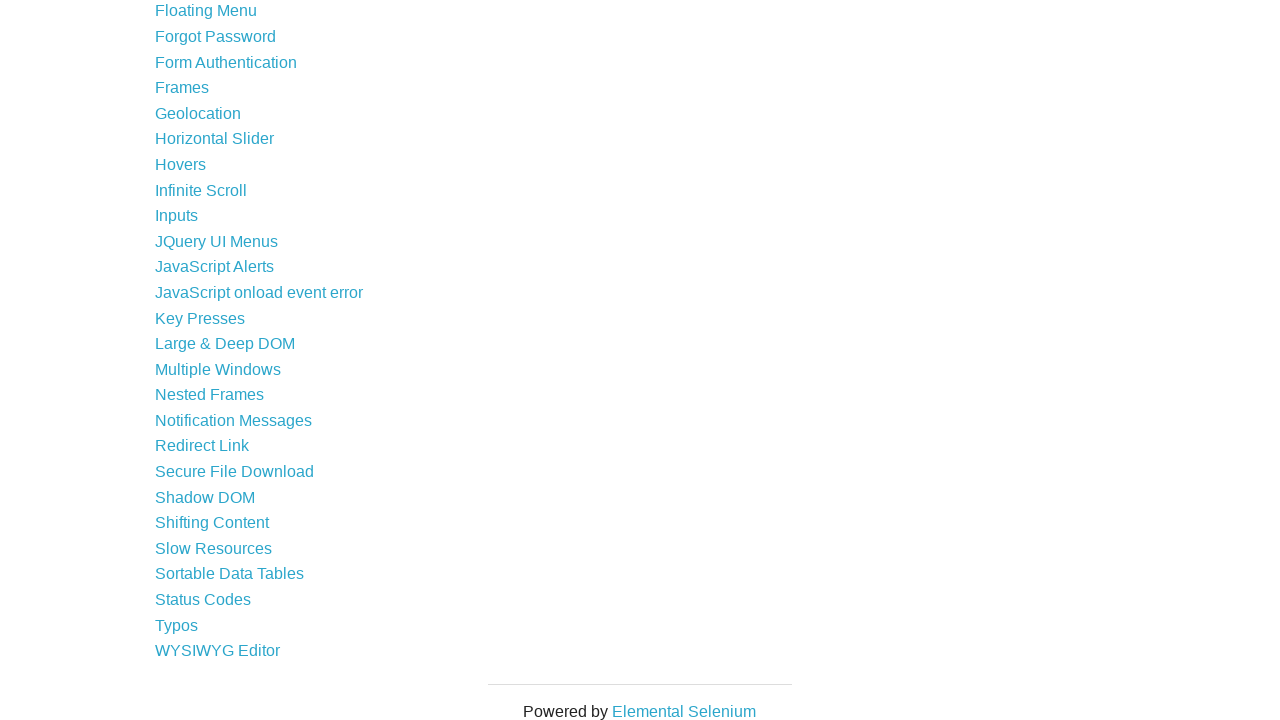

Clicked on 'Multiple Windows' link at (218, 369) on text='Multiple Windows'
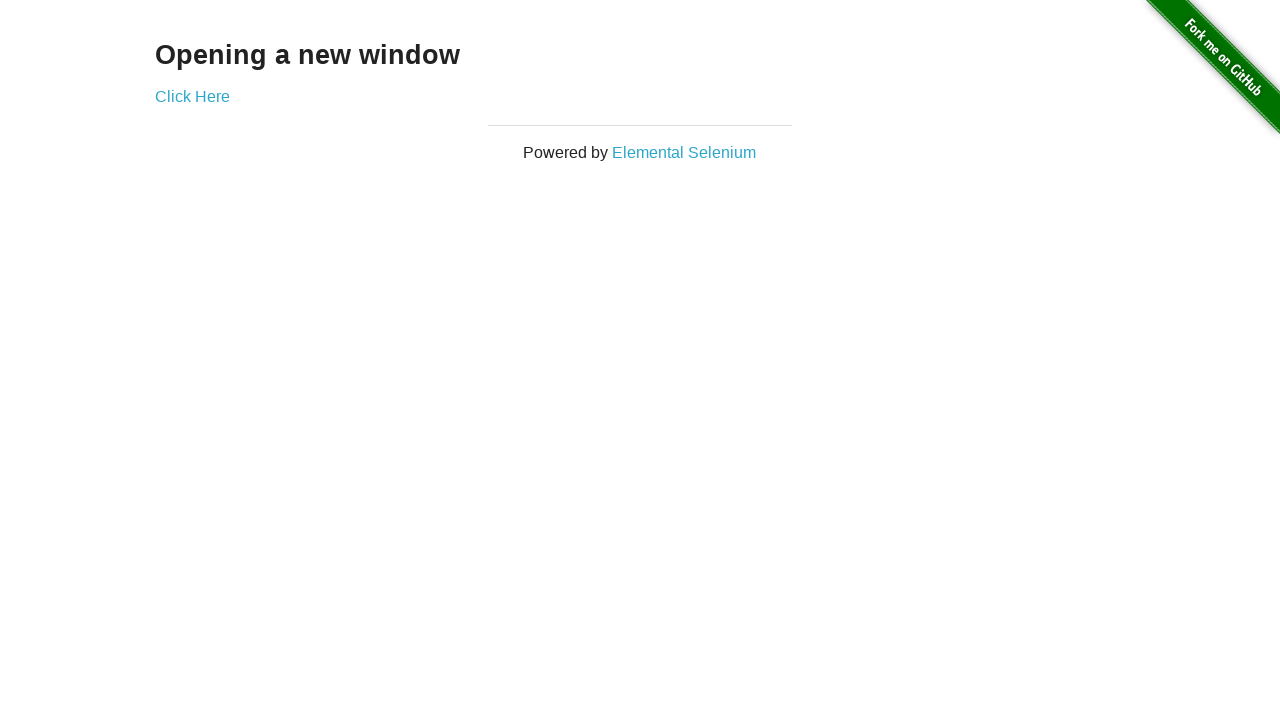

Opened new window by clicking 'Click Here' button at (192, 96) on text='Click Here'
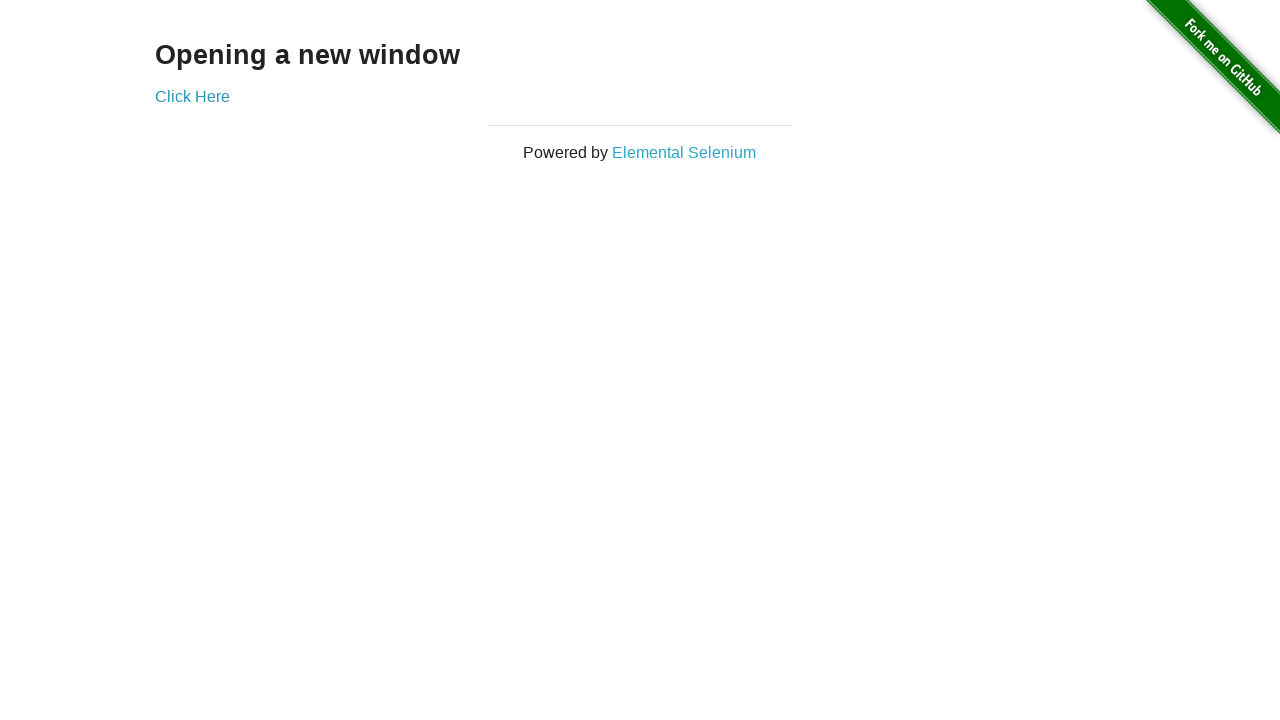

Retrieved text from new window: 'New Window'
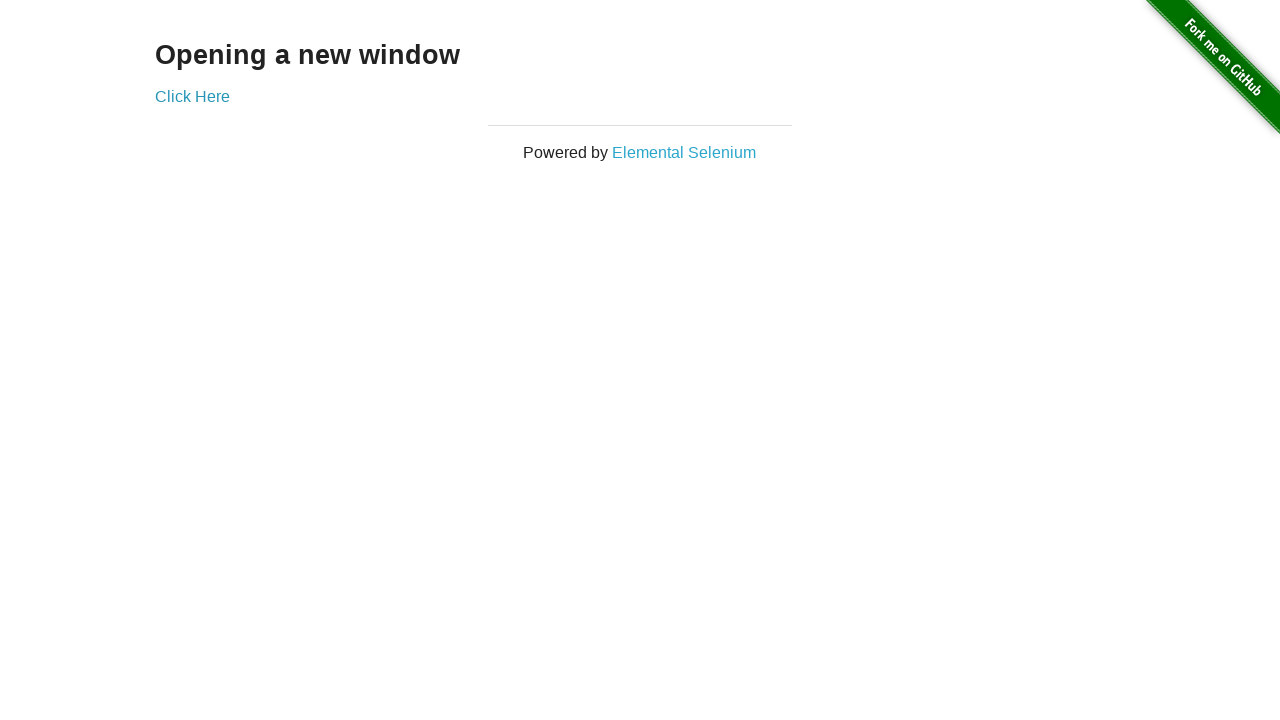

Retrieved text from original window: 'Opening a new window'
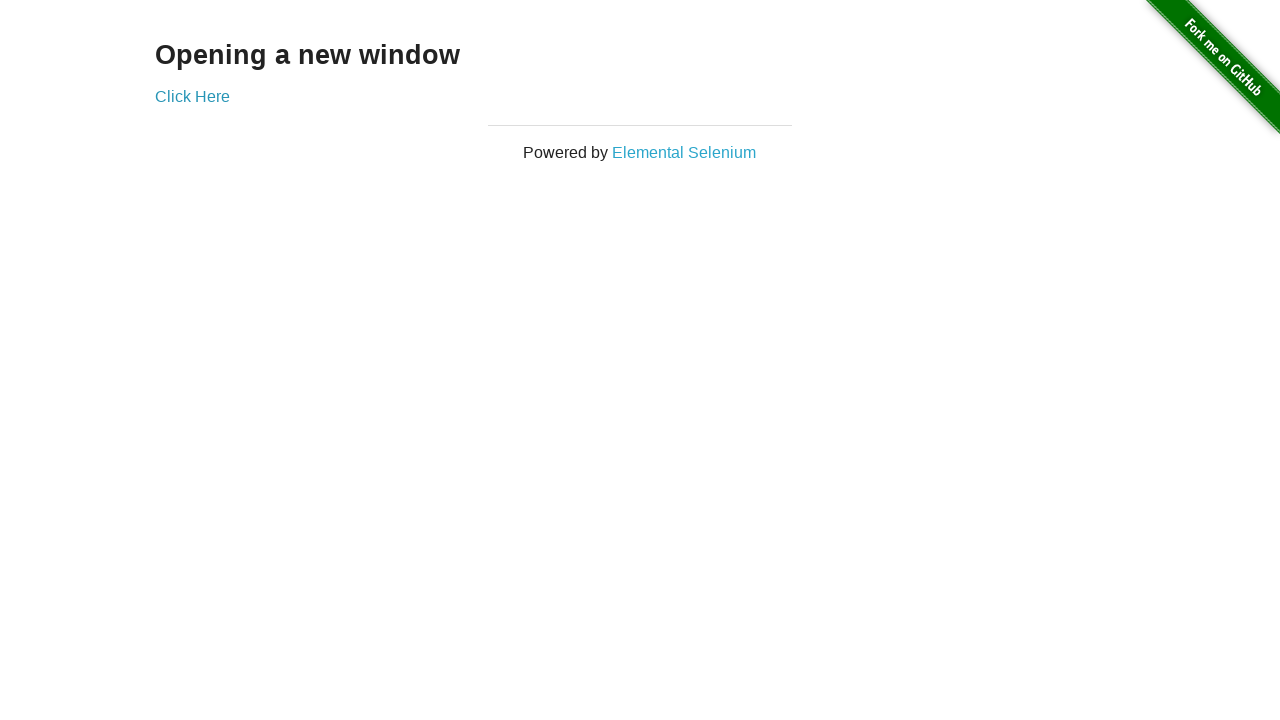

Closed the new window
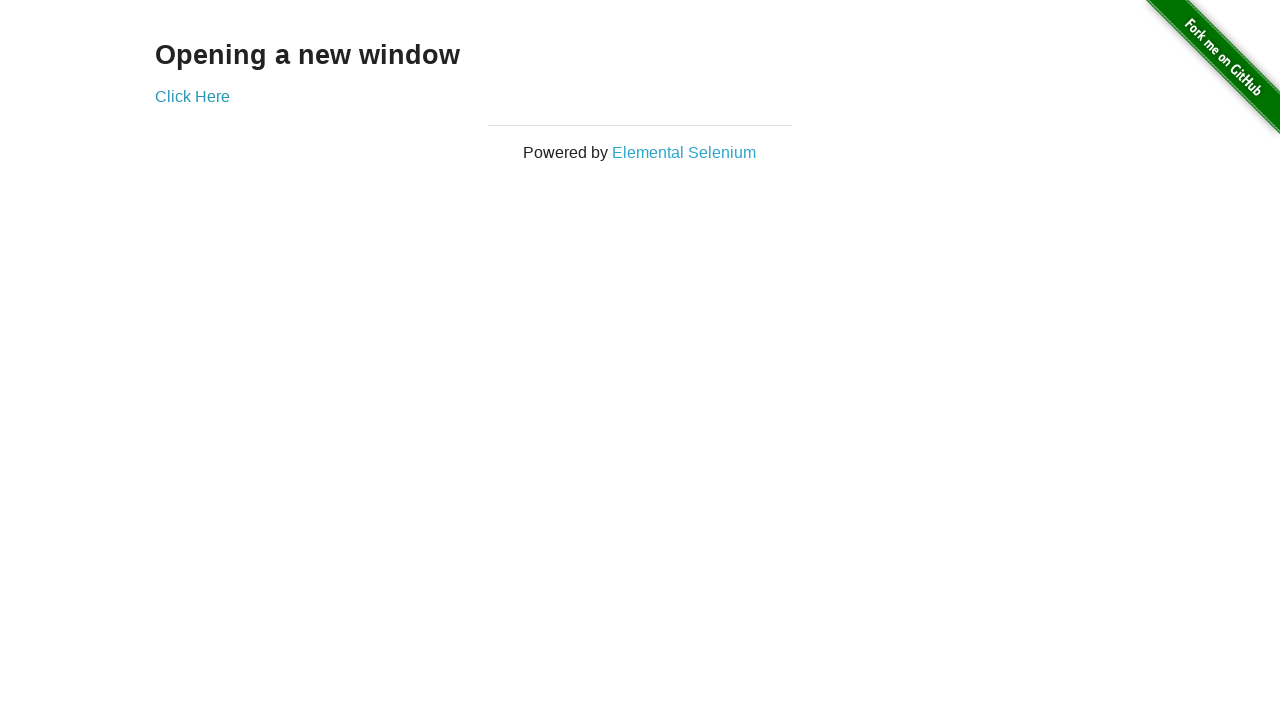

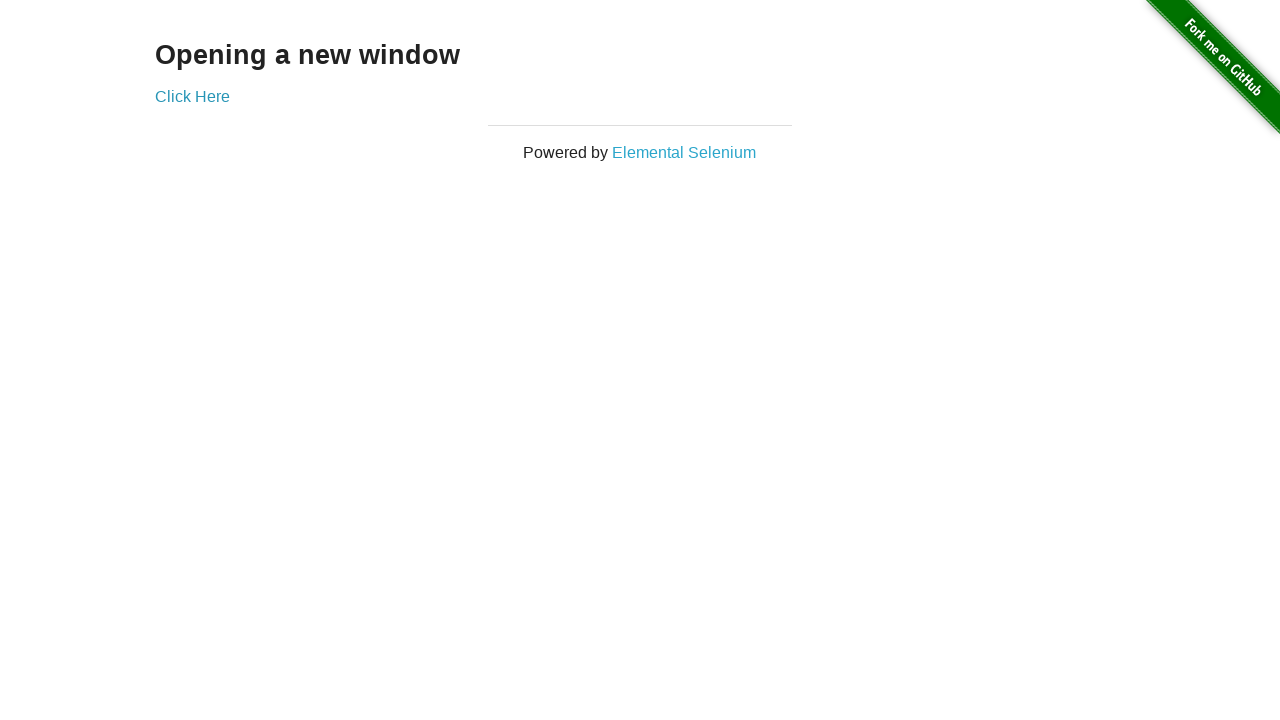